Triggers a JavaScript alert, accepts it, and captures the result message shown on the page

Starting URL: https://the-internet.herokuapp.com/javascript_alerts

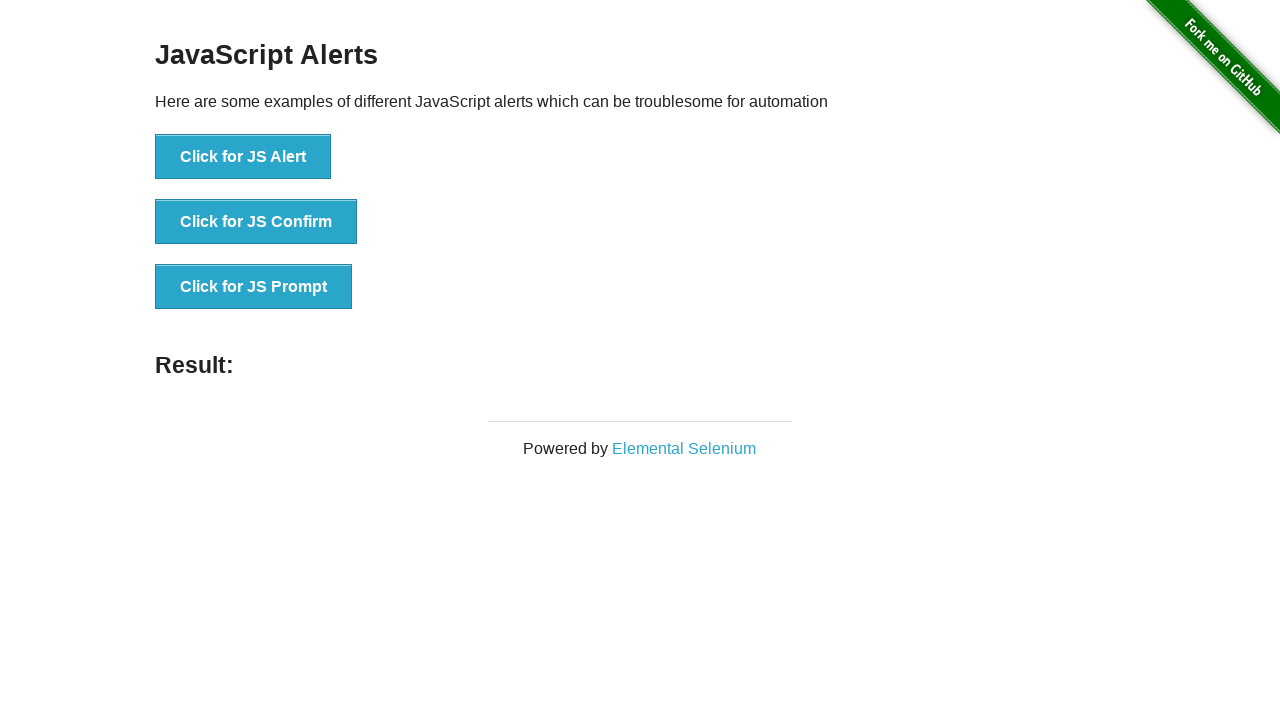

Set up dialog handler to accept JavaScript alerts
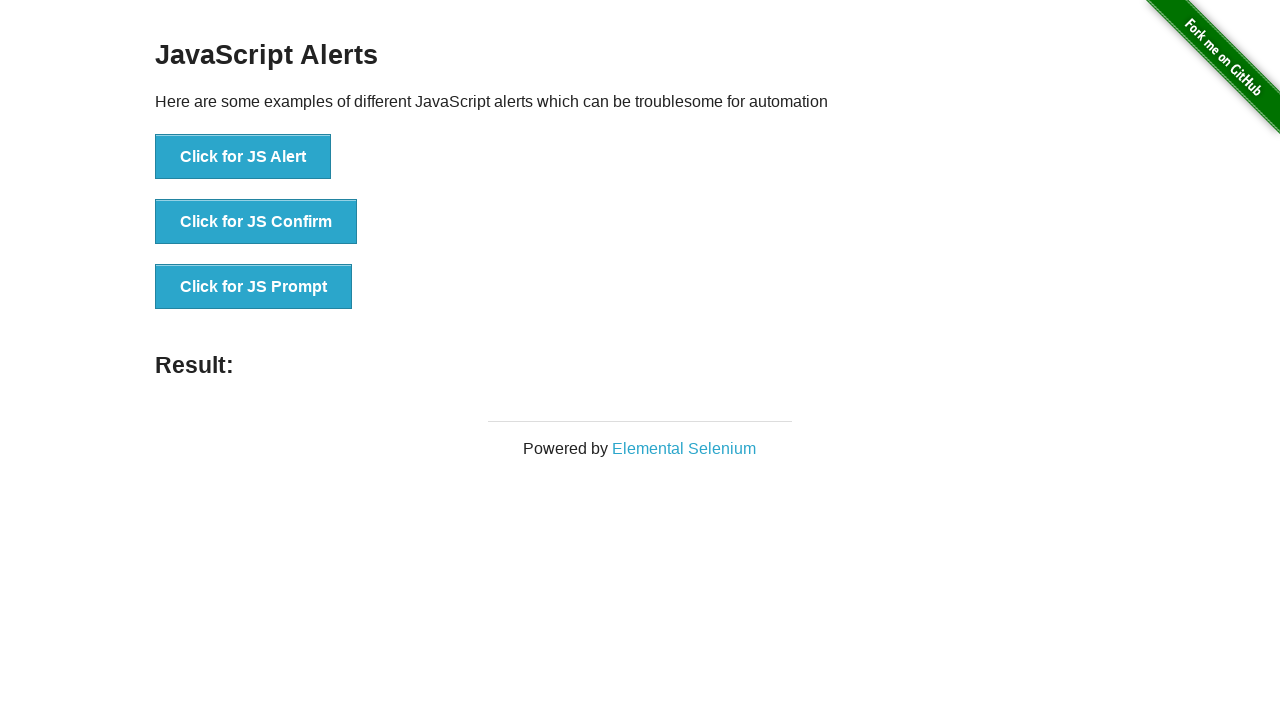

Clicked button to trigger JavaScript alert at (243, 157) on button[onclick='jsAlert()']
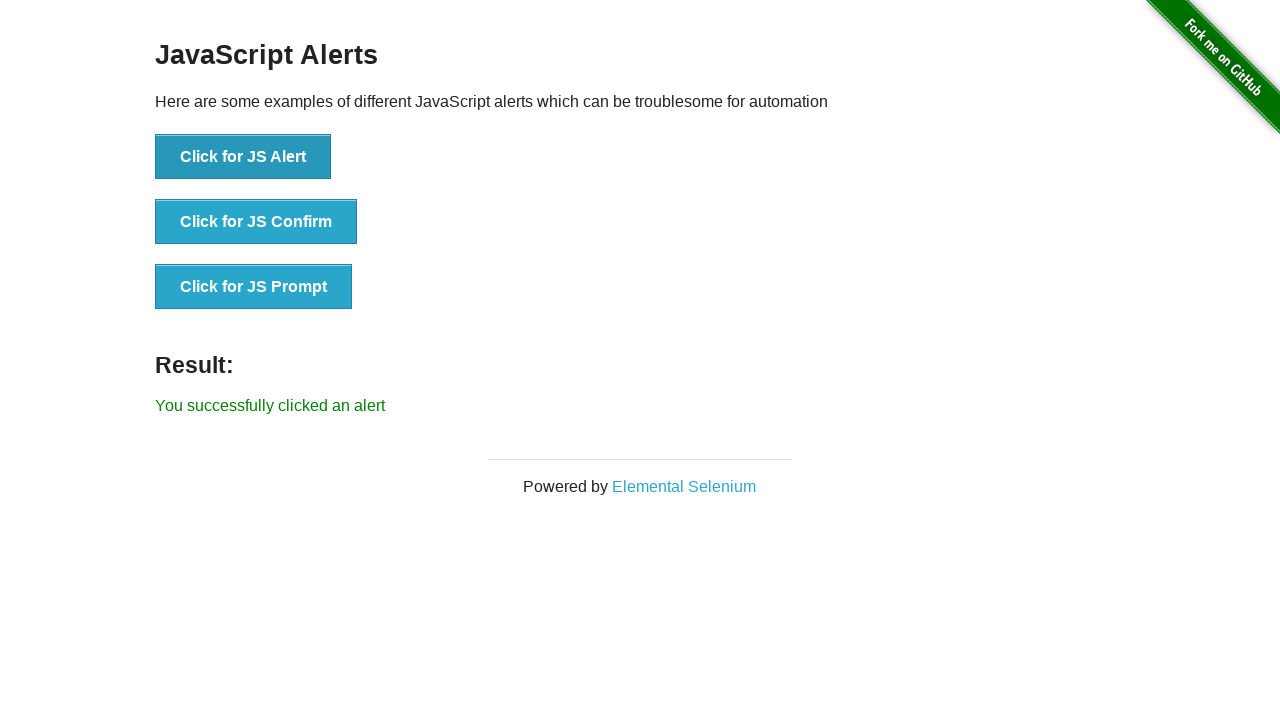

Result message element appeared on the page
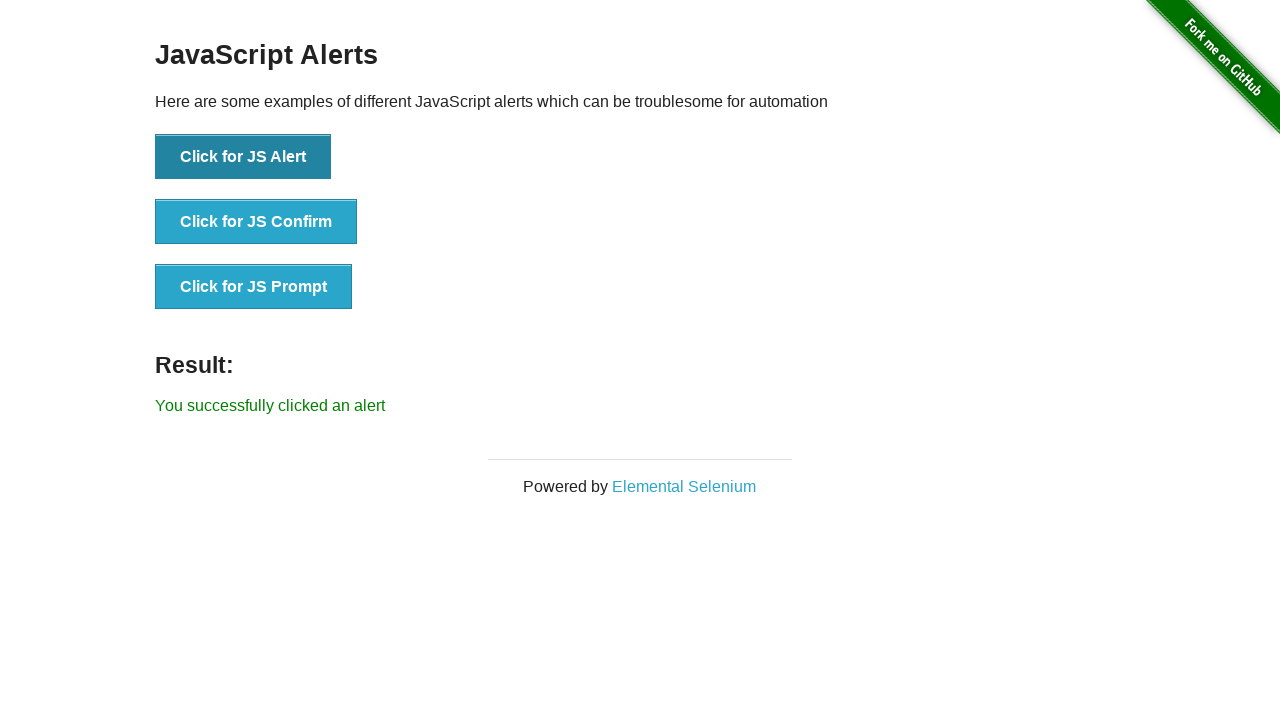

Extracted result message: You successfully clicked an alert
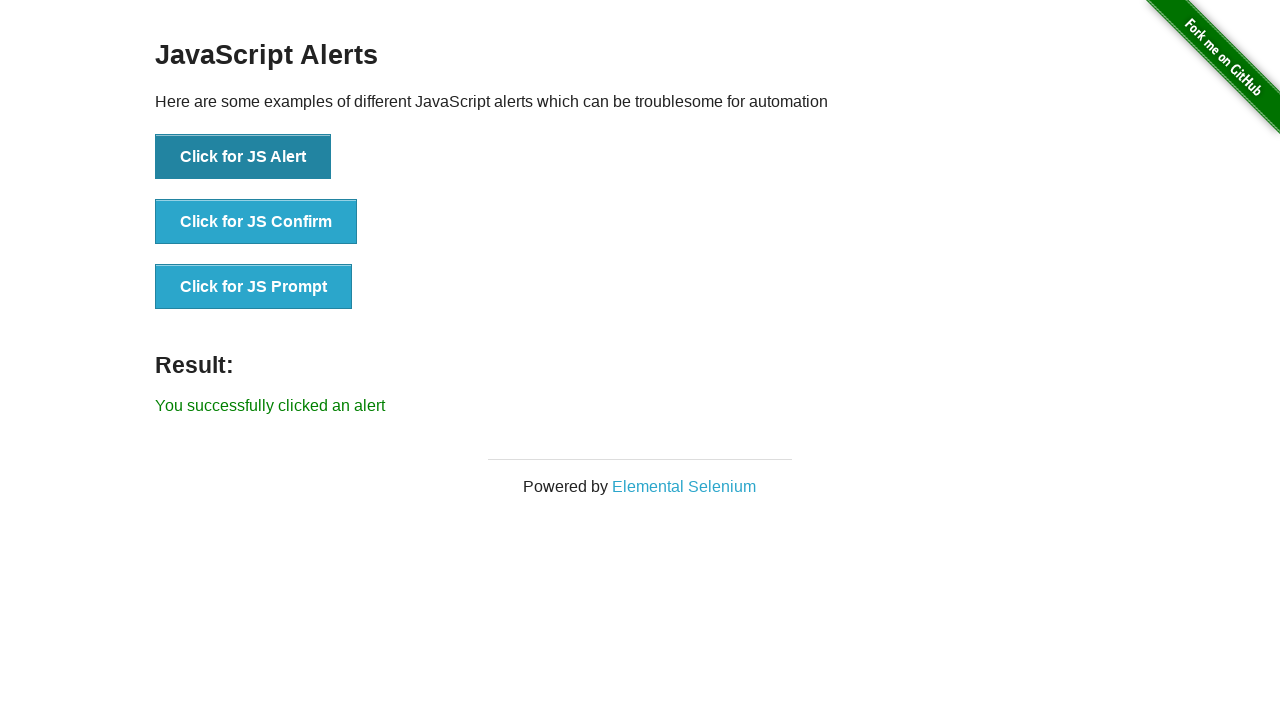

Verified that result message contains 'successfully'
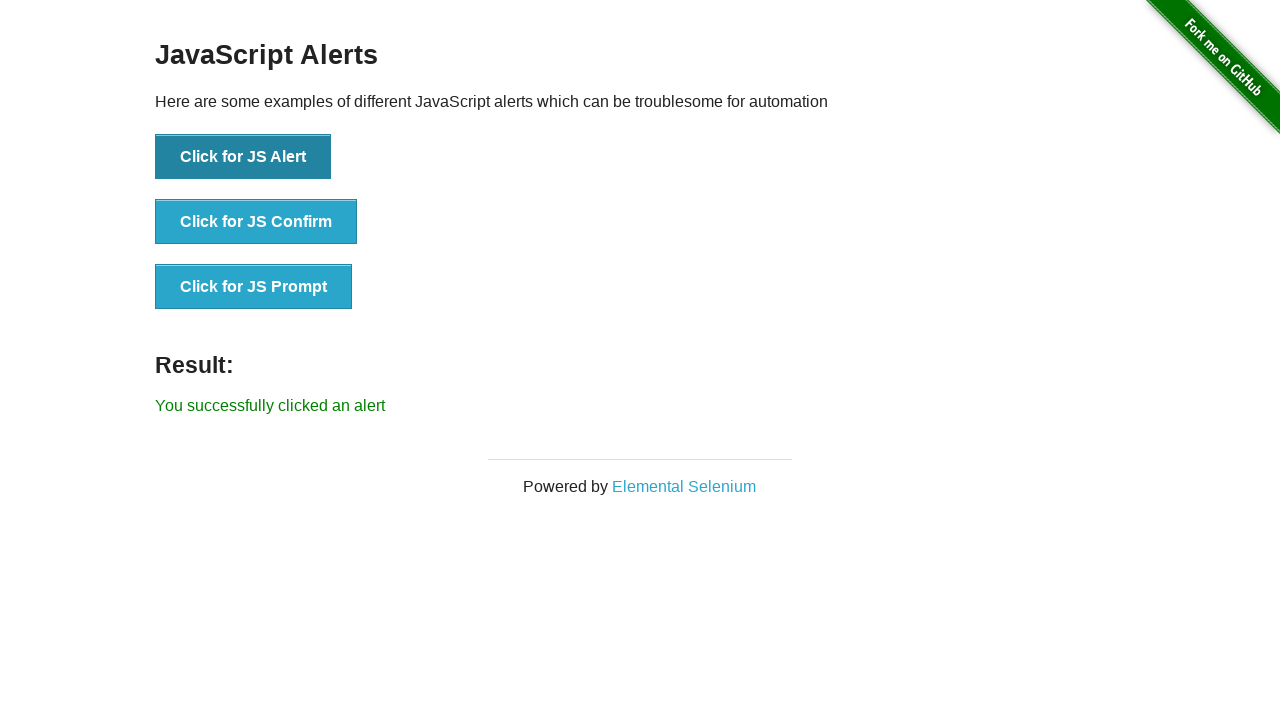

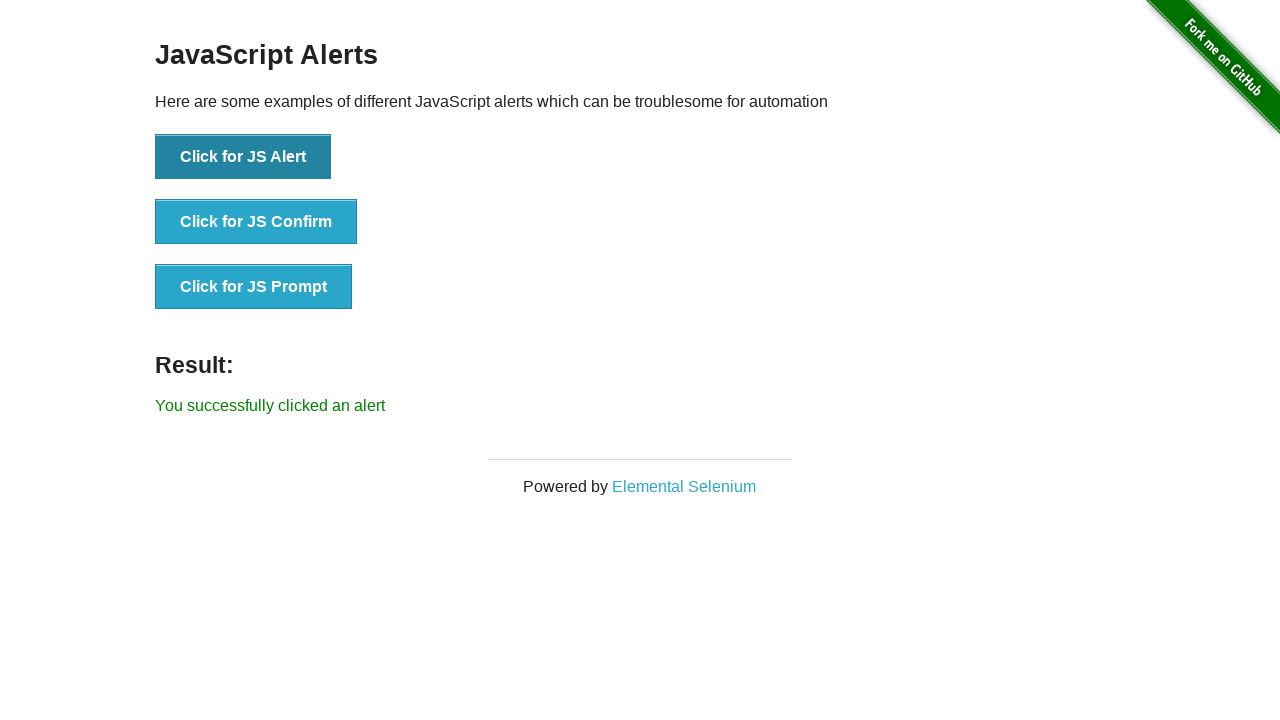